Tests the add/remove elements functionality by clicking the "Add Element" button to add an element, then clicking the "Delete" button to remove it

Starting URL: https://the-internet.herokuapp.com/add_remove_elements/

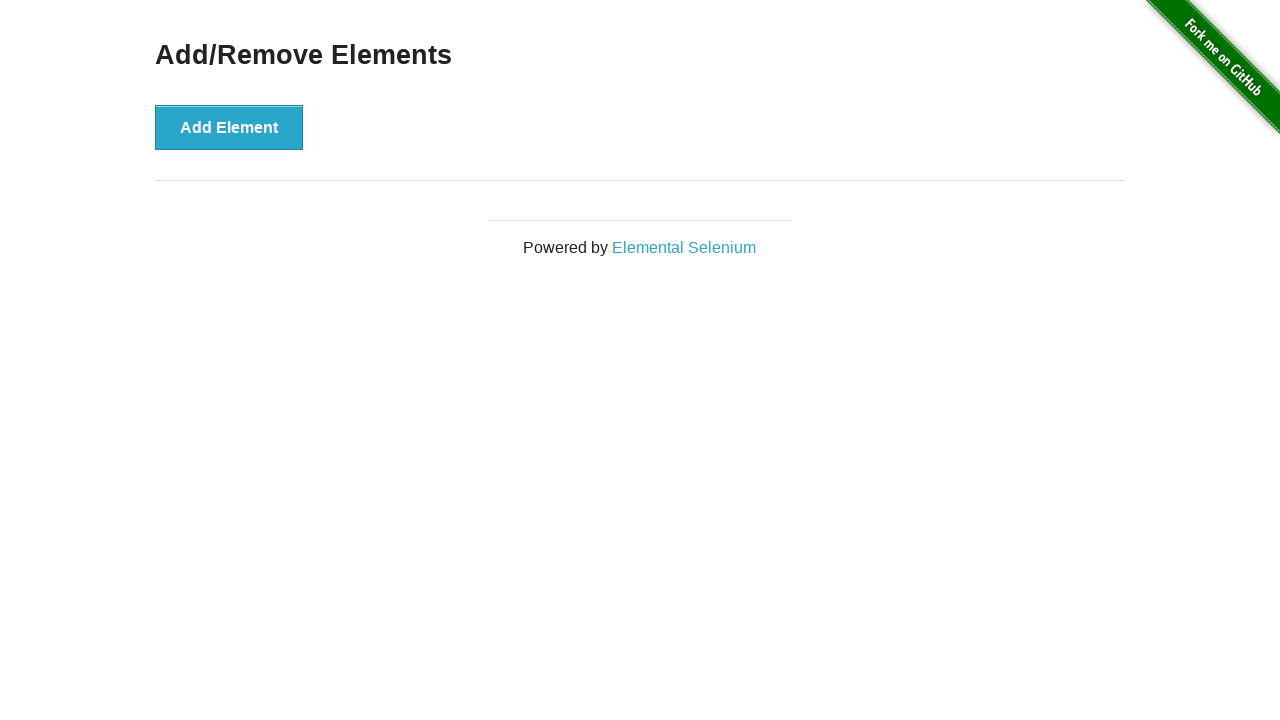

Clicked the 'Add Element' button to add a new element at (229, 127) on #content > div > button
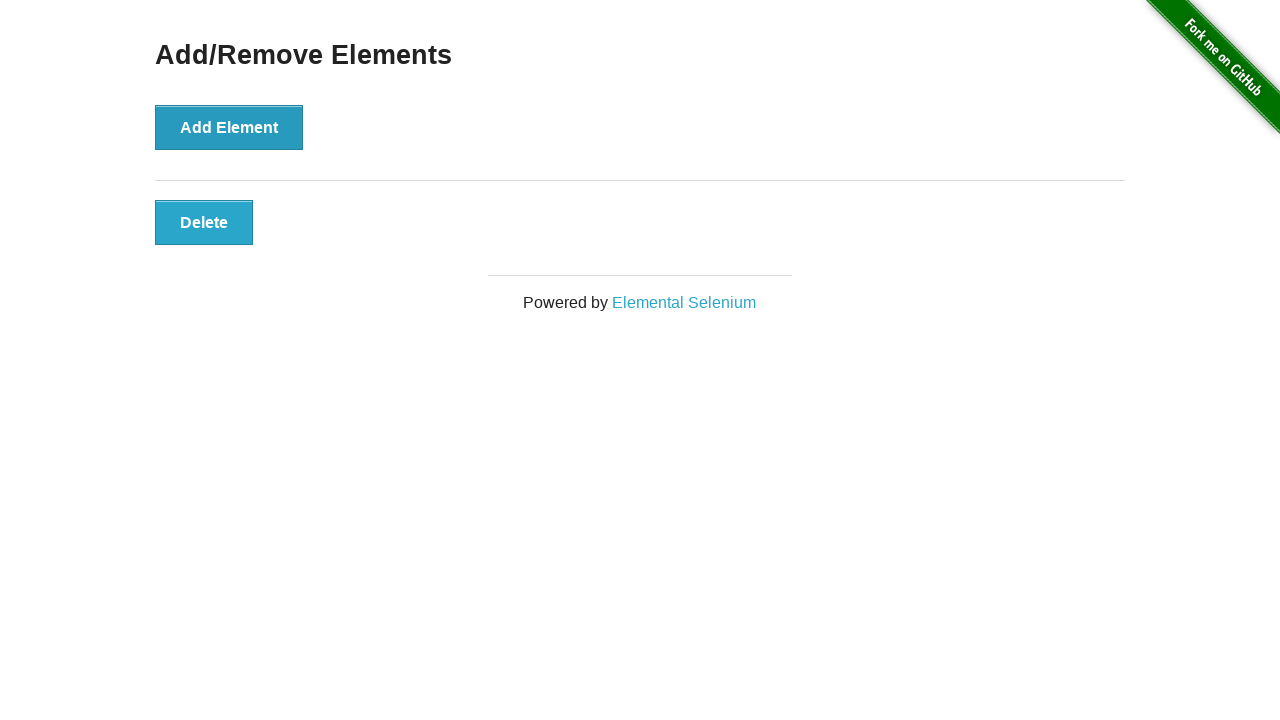

Delete button appeared after adding element
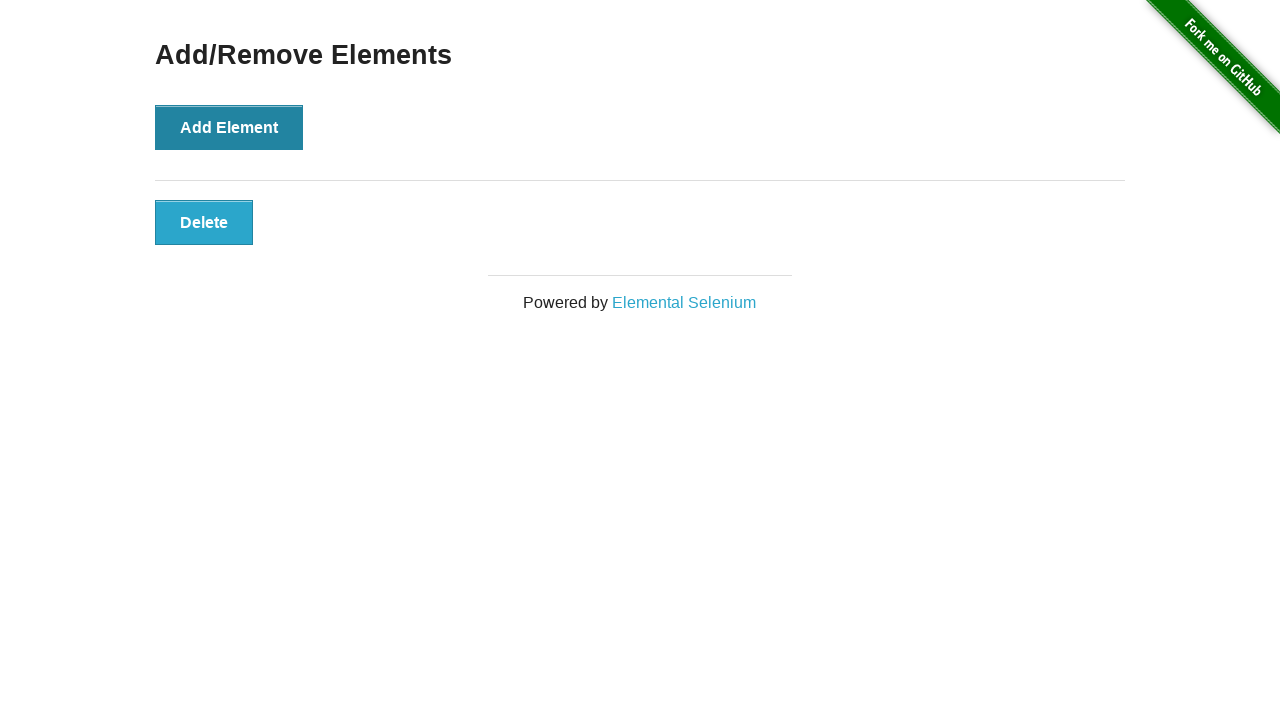

Clicked the 'Delete' button to remove the element at (204, 222) on #elements button
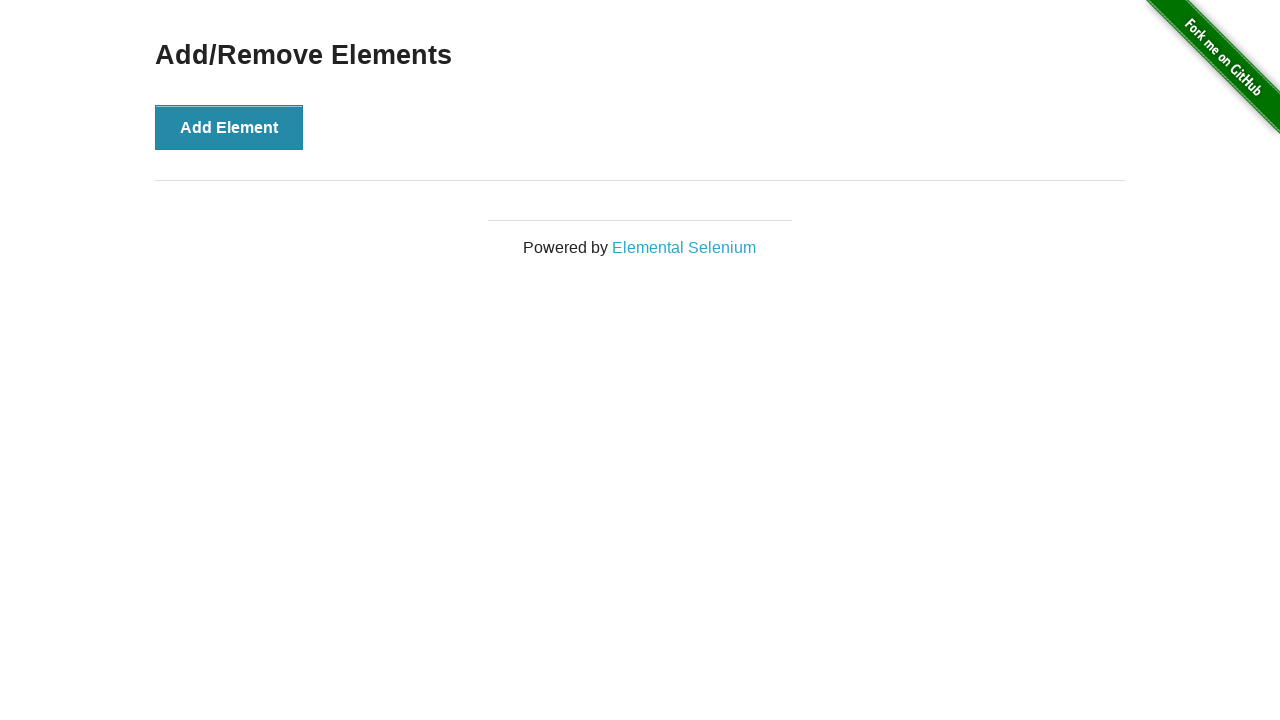

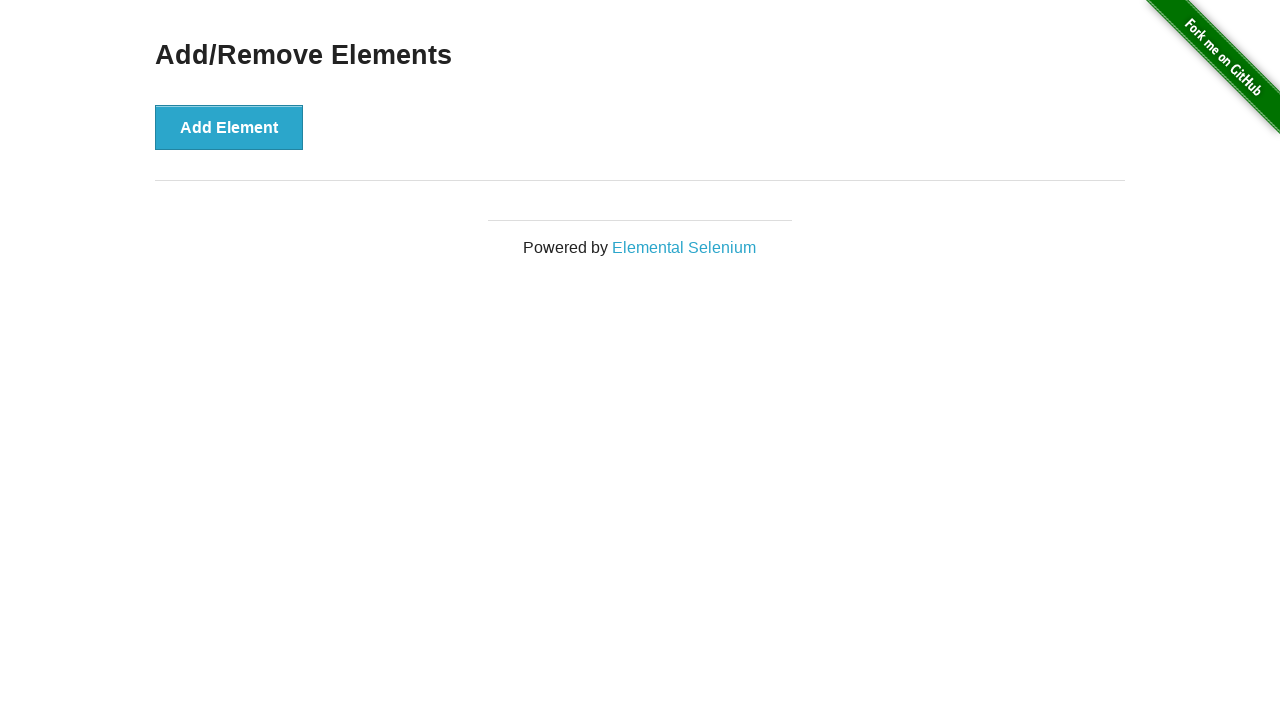